Tests radio button functionality by clicking on the "Red" color option and the "Football" sport option, then verifying each is selected.

Starting URL: https://testcenter.techproeducation.com/index.php?page=radio-buttons

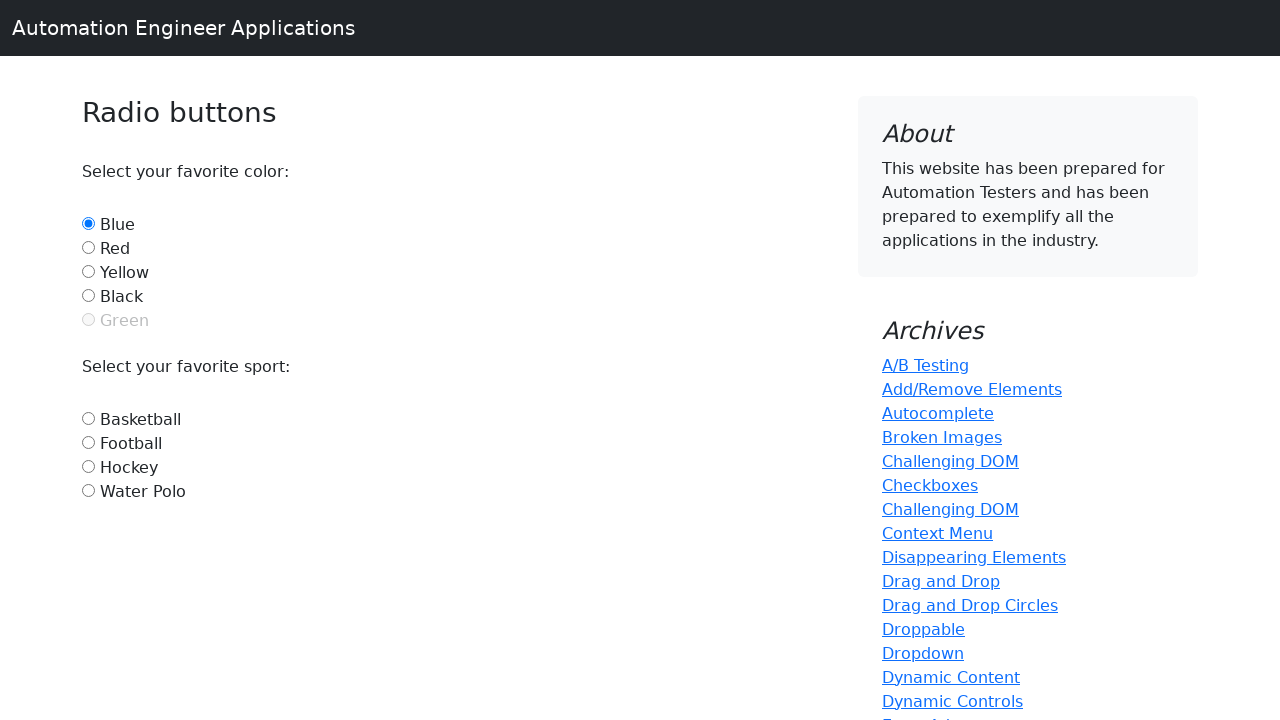

Clicked on Red radio button at (88, 247) on #red
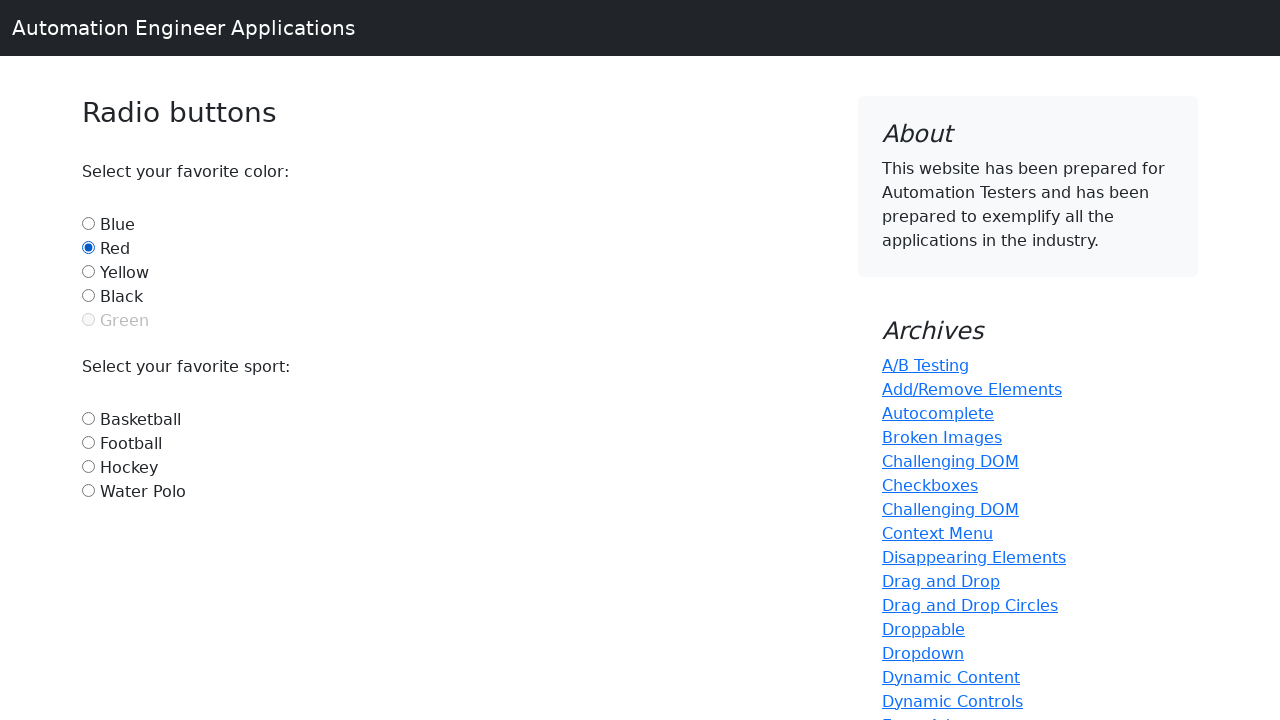

Verified Red radio button is selected
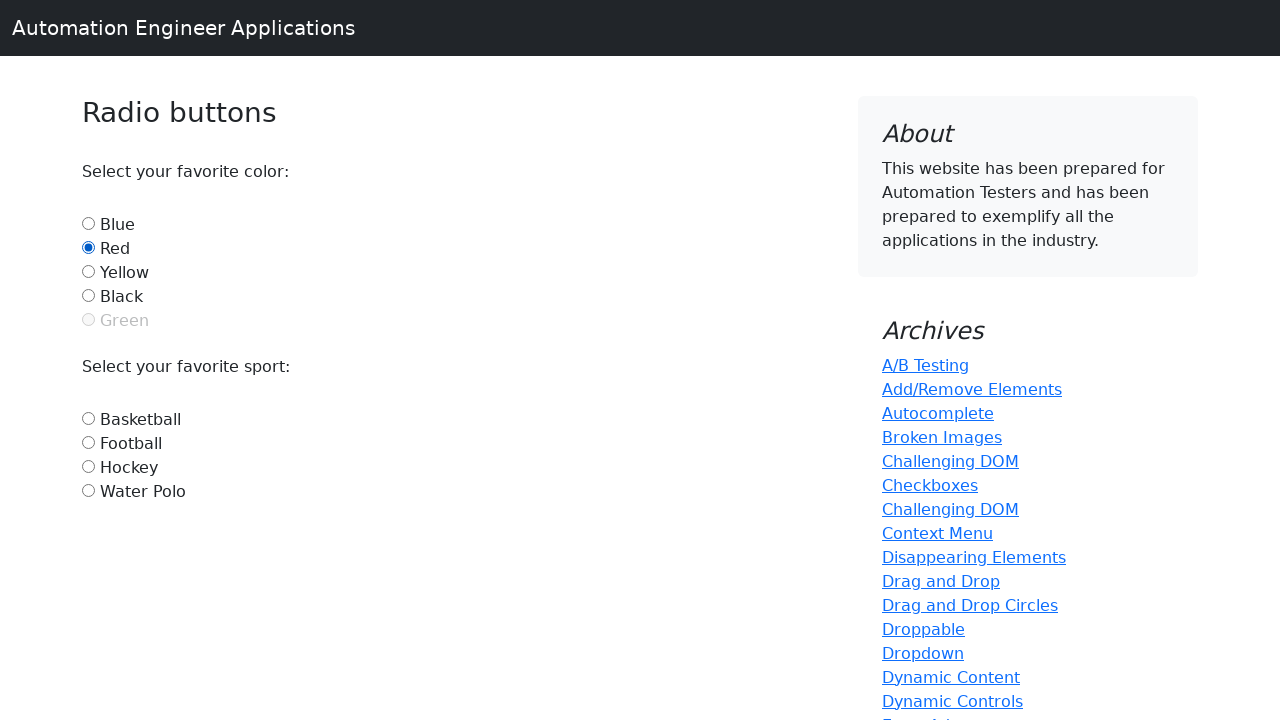

Clicked on Football radio button at (88, 442) on #football
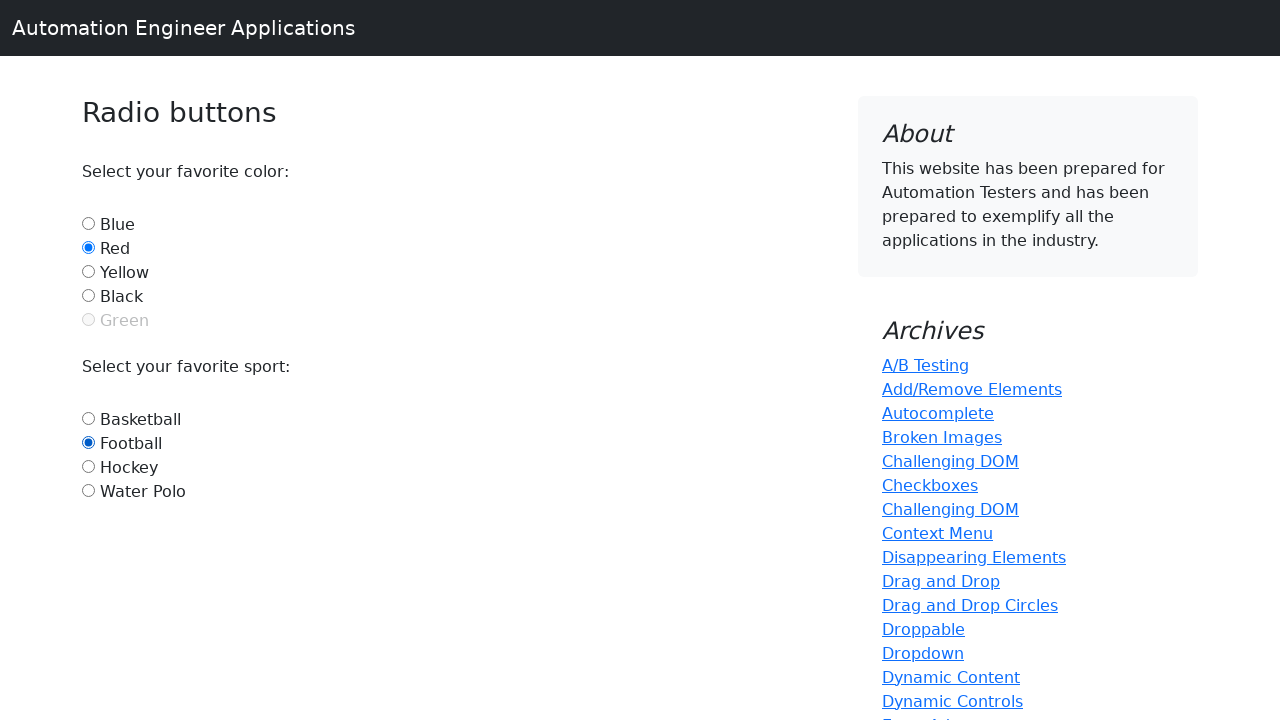

Verified Football radio button is selected
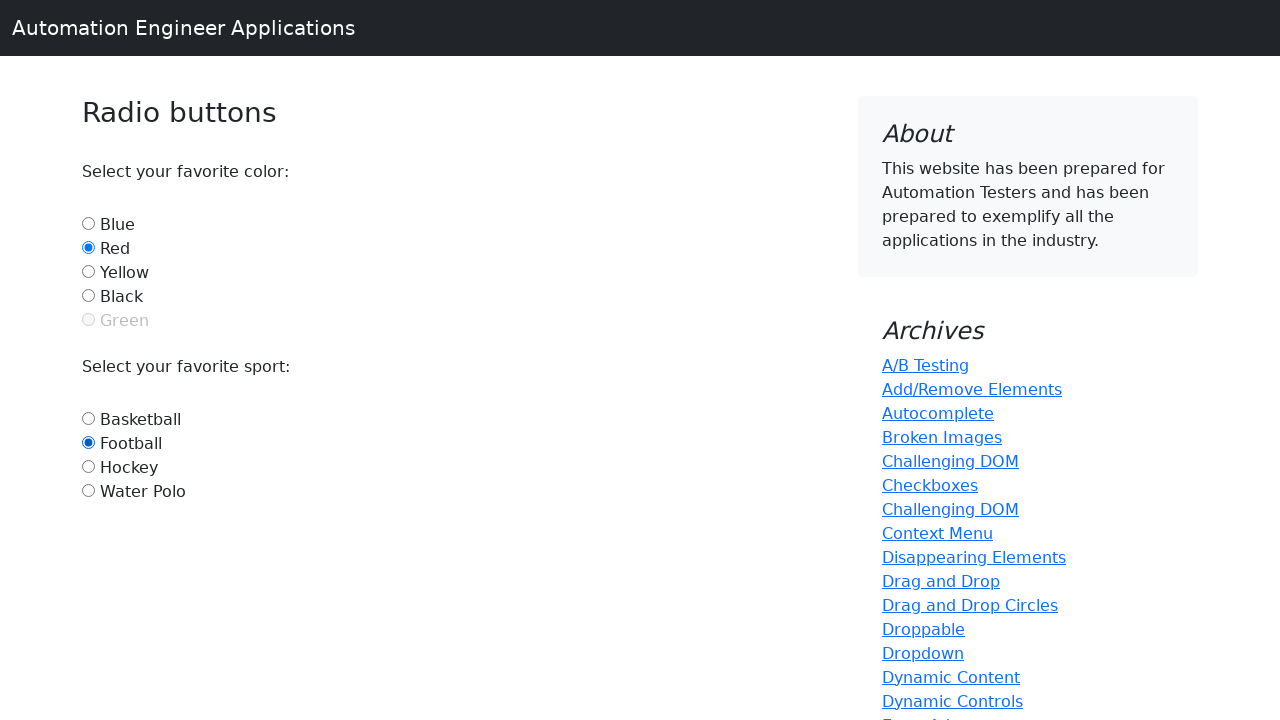

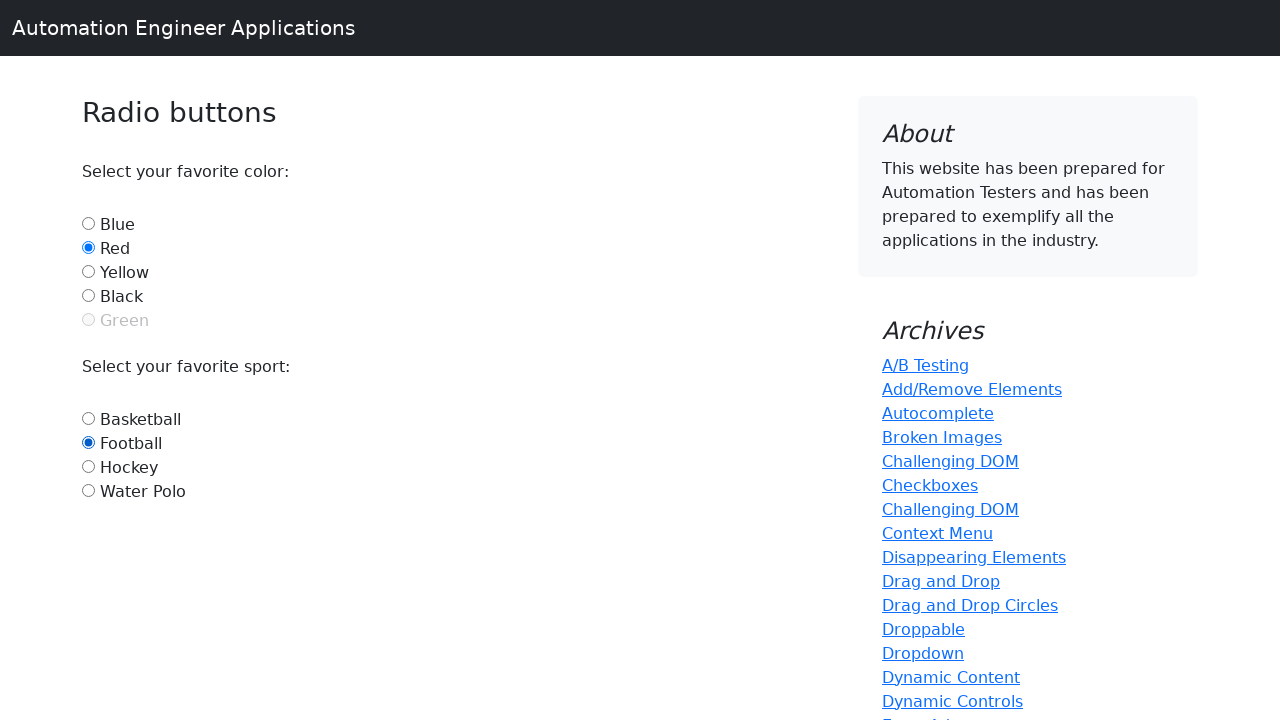